Tests nested iframe navigation by clicking on the Nested Frames link, switching through multiple frame levels, and accessing content in the middle frame

Starting URL: https://the-internet.herokuapp.com/

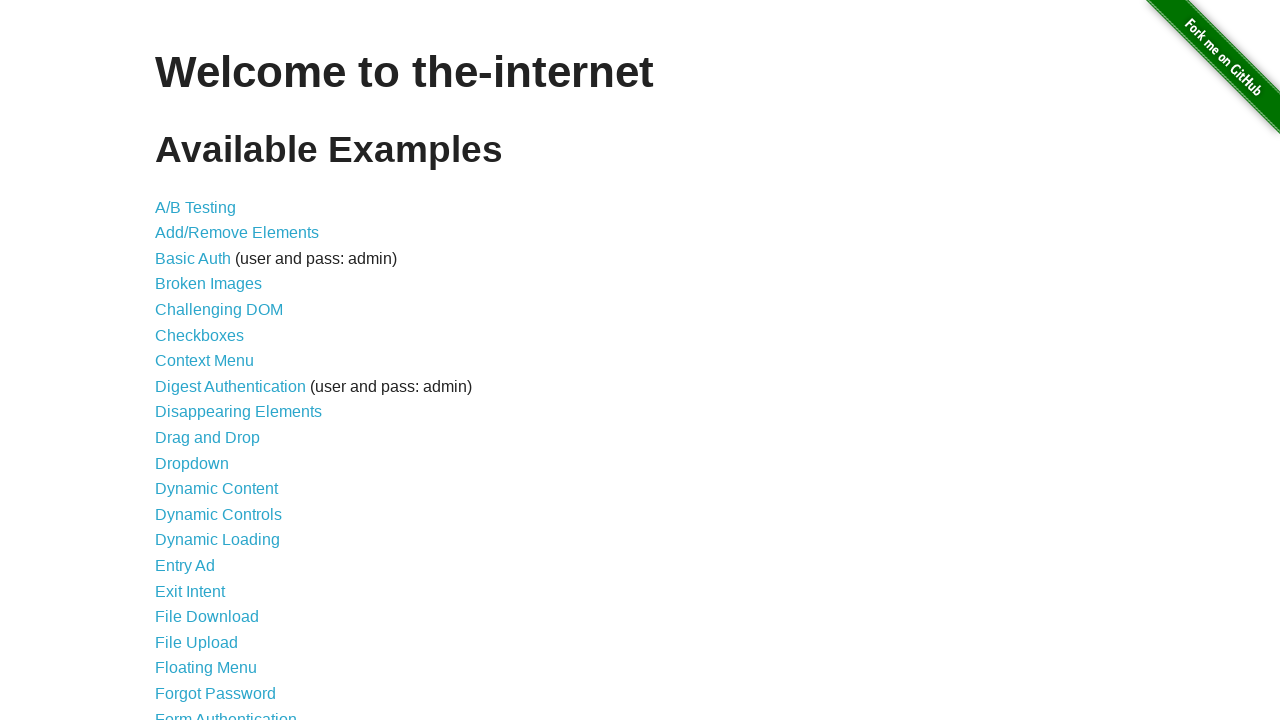

Clicked on the Nested Frames link at (210, 395) on xpath=//a[text()='Nested Frames']
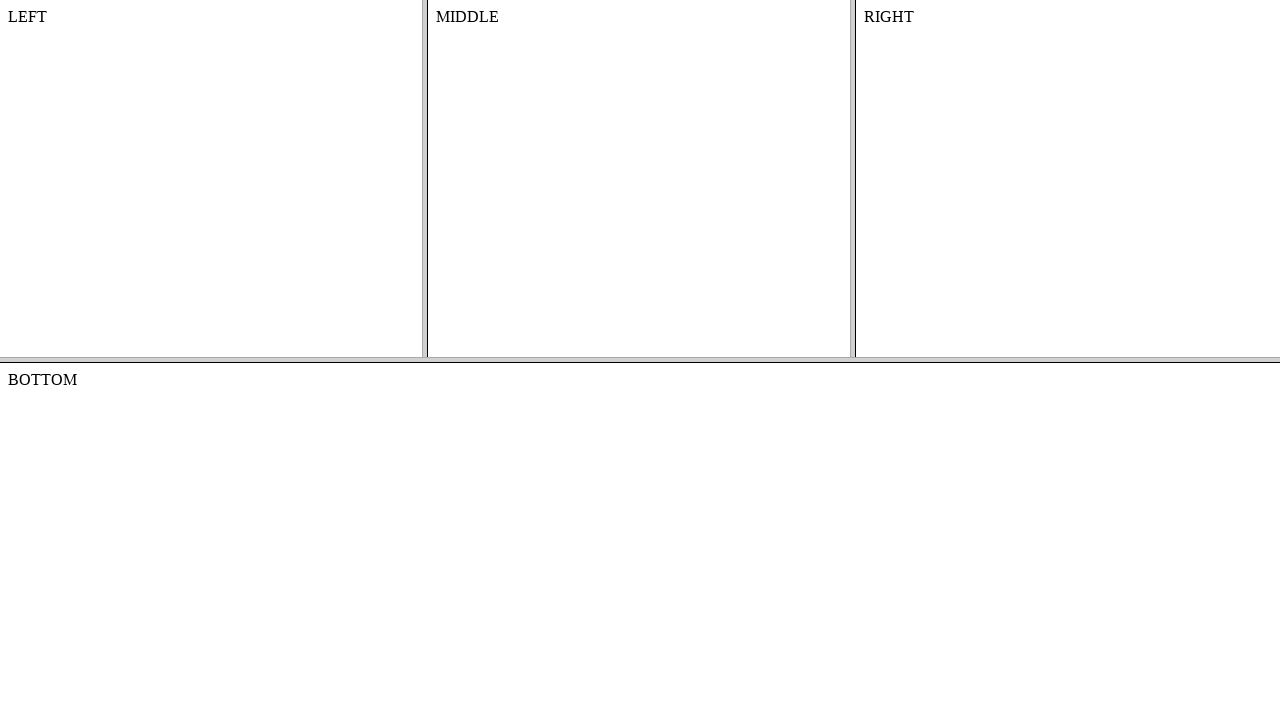

Waited for page to reach domcontentloaded state
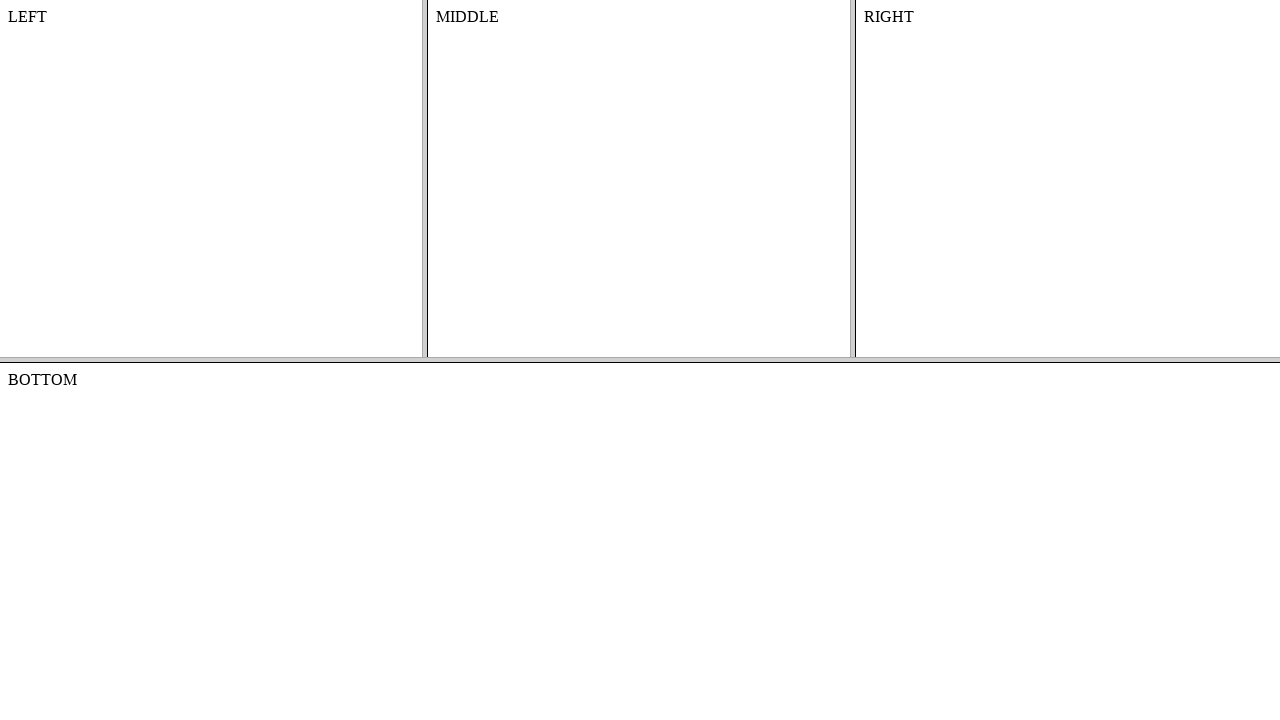

Located the top frame
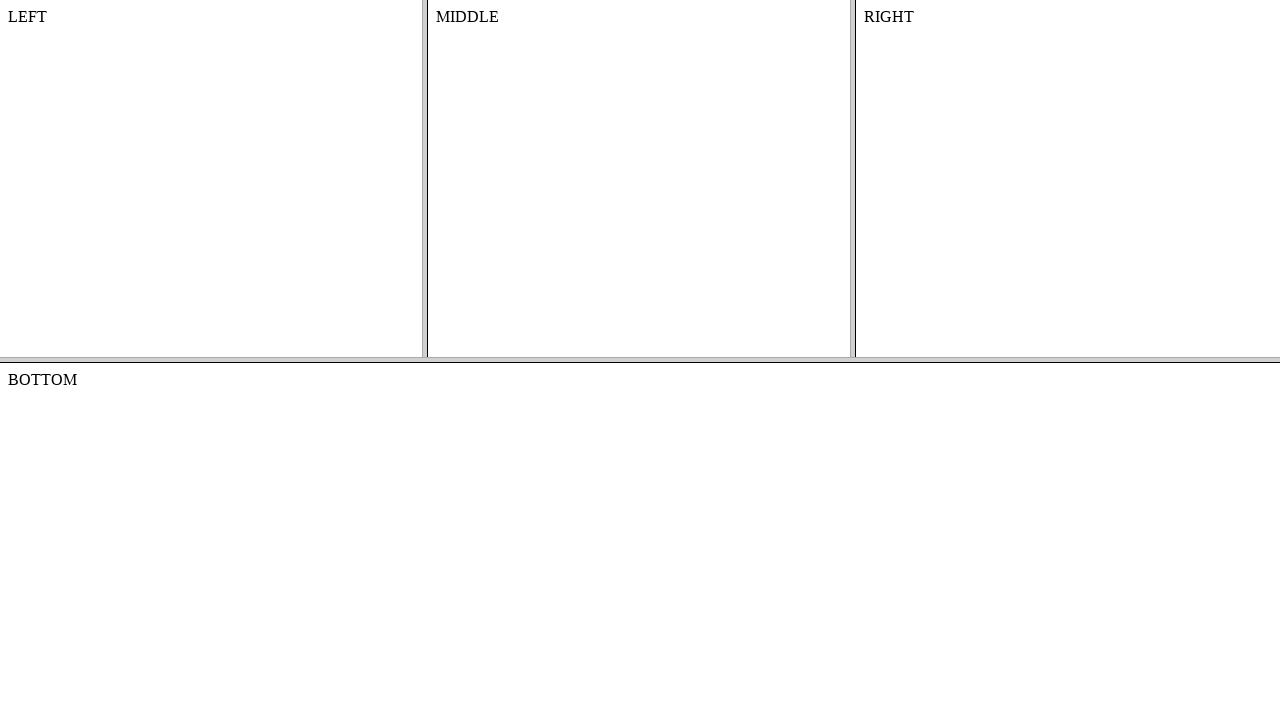

Located the middle frame within the top frame
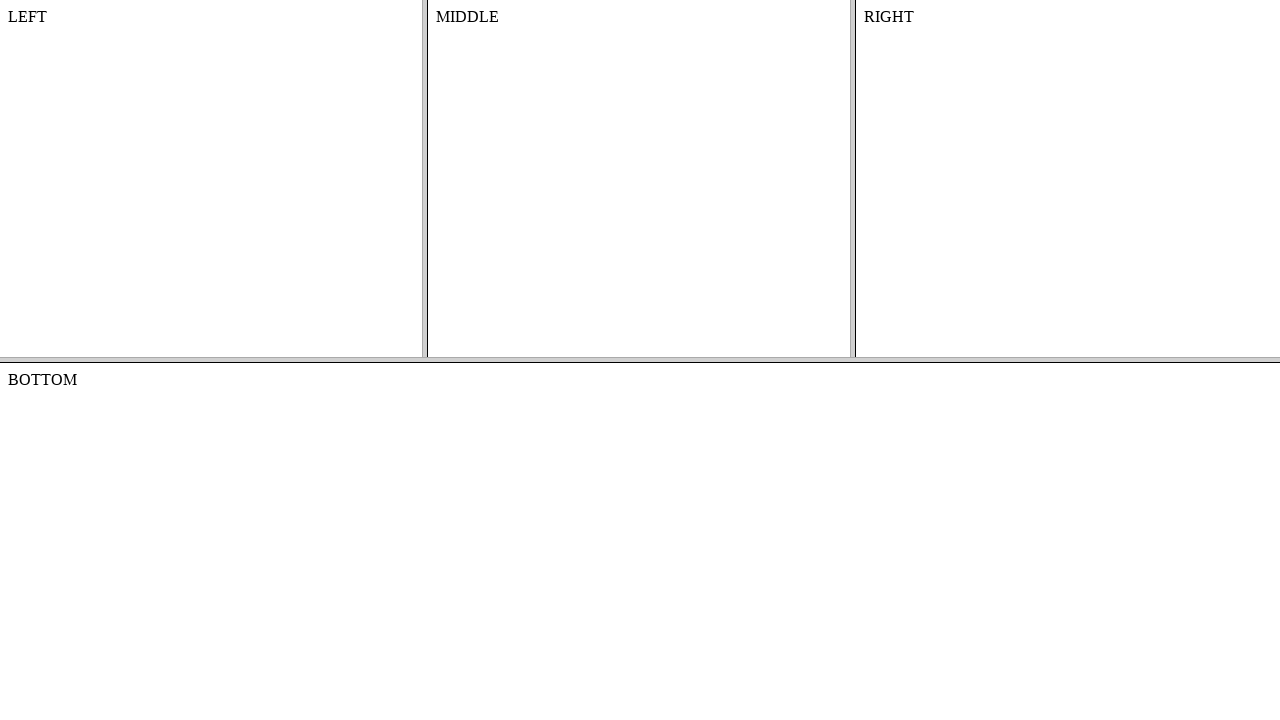

Retrieved text content from the middle frame
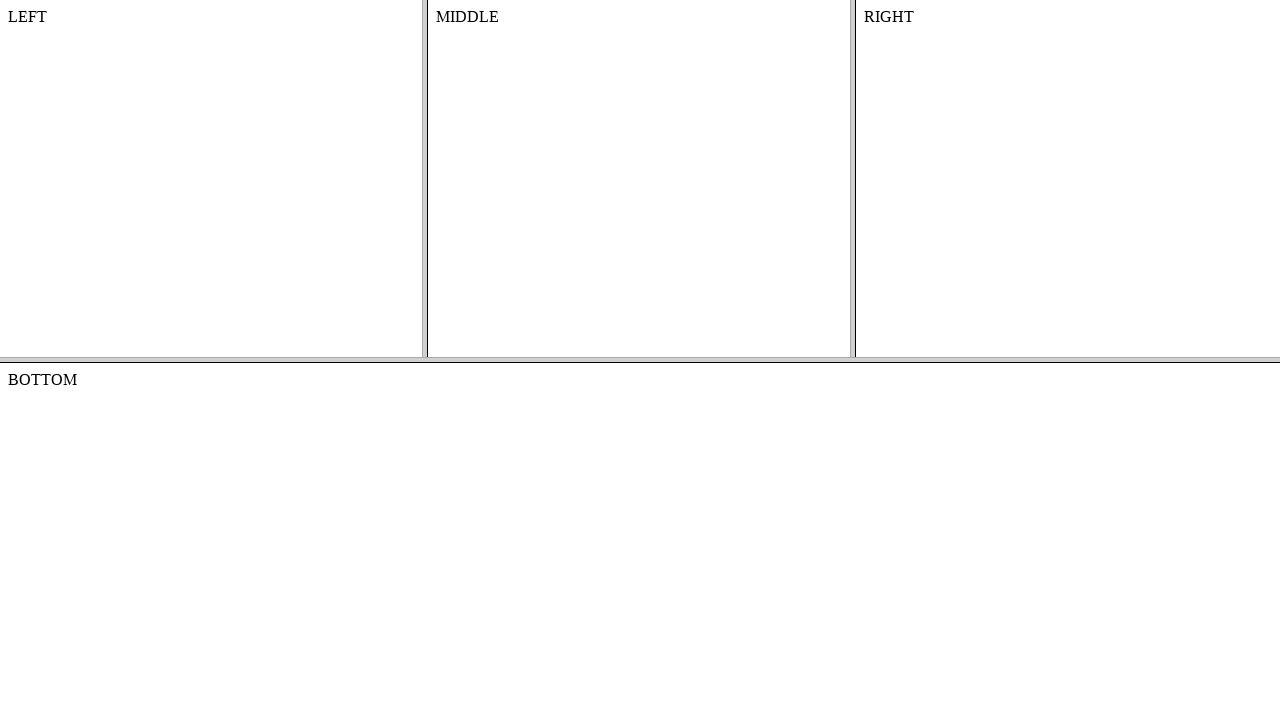

Printed middle frame content: MIDDLE
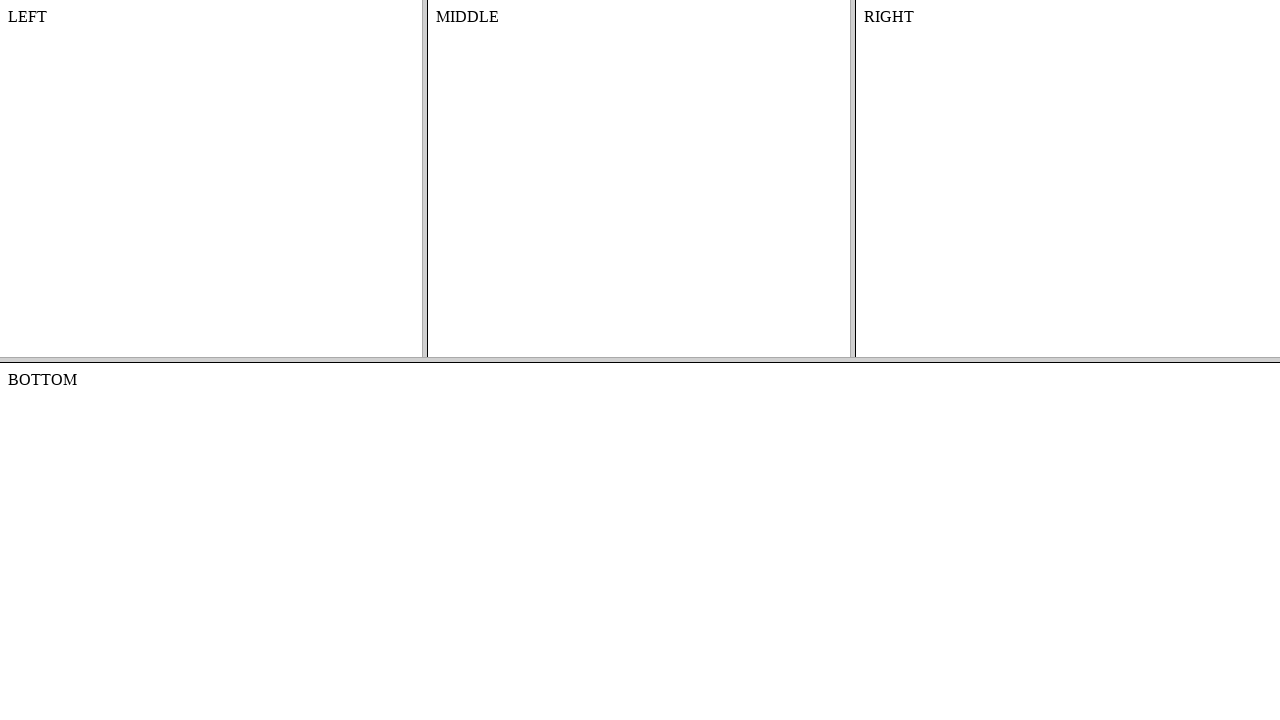

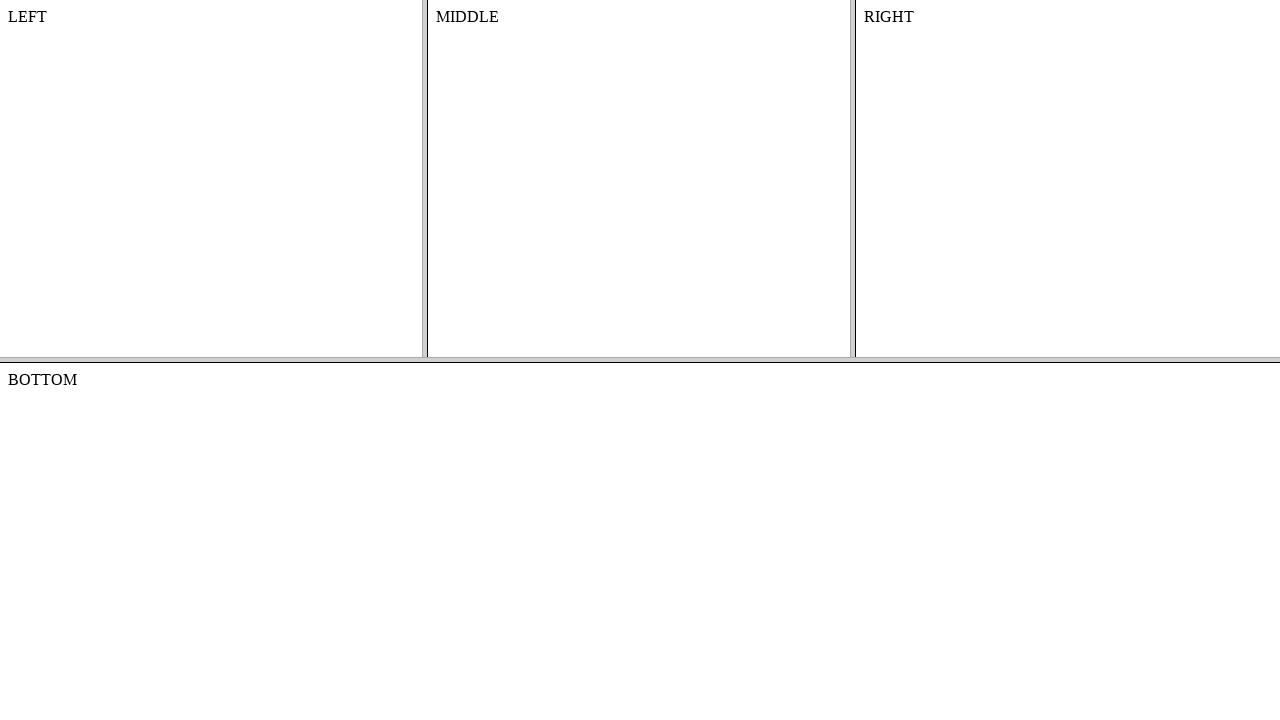